Tests a data types form by filling in personal information fields (name, address, contact details, job info) while intentionally leaving the zip code empty, then verifies that the zip code field shows an error state while all other filled fields show success state.

Starting URL: https://bonigarcia.dev/selenium-webdriver-java/data-types.html

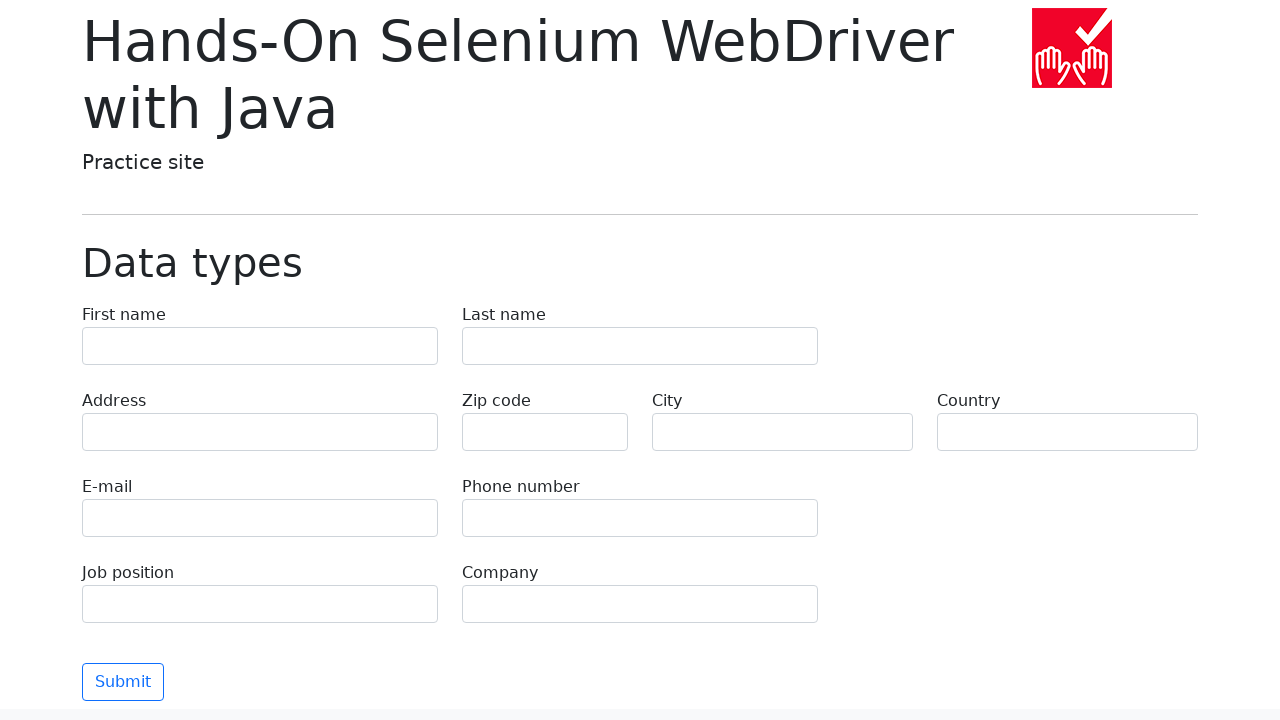

Filled first name field with 'Иван' on input[name='first-name']
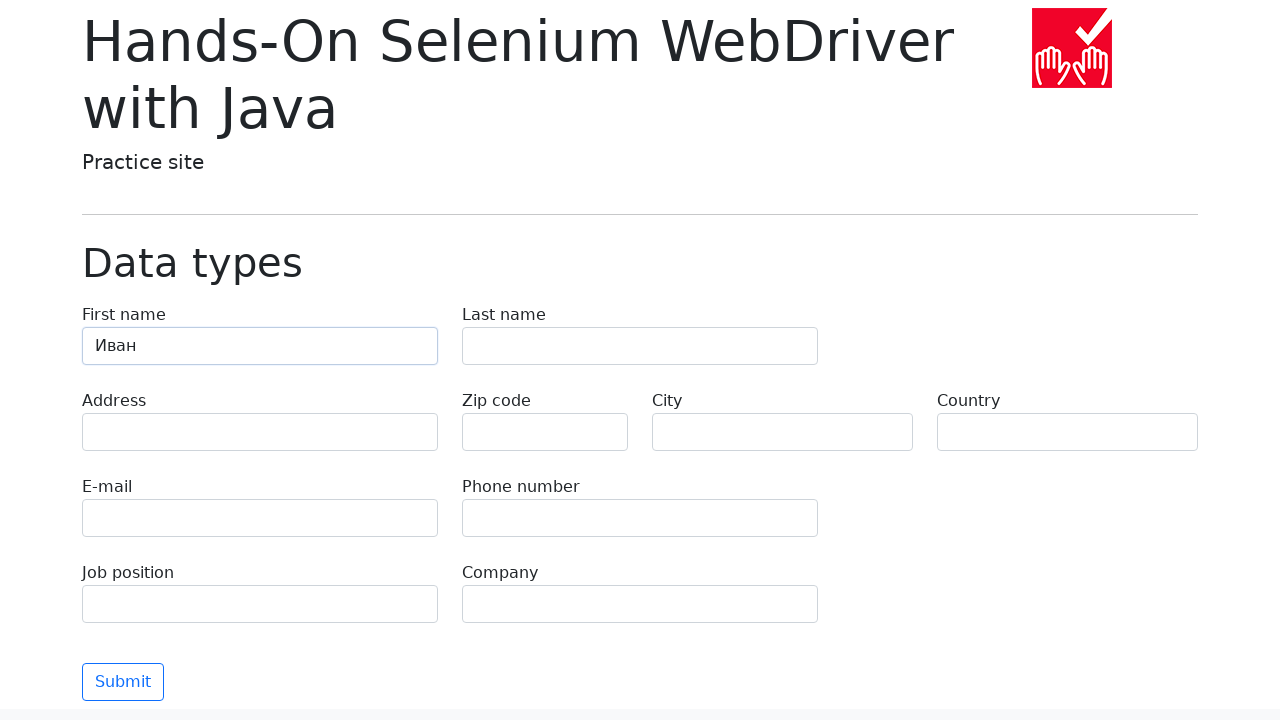

Filled last name field with 'Петров' on input[name='last-name']
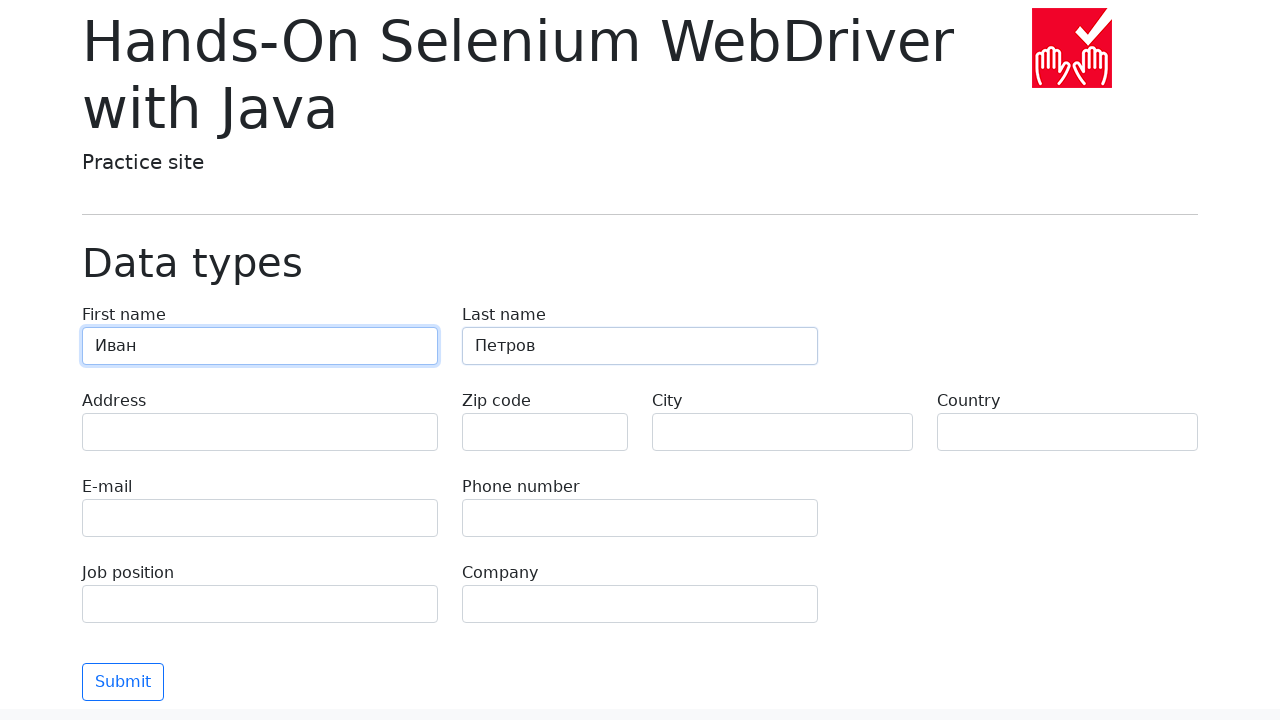

Filled address field with 'Ленина, 55-3' on input[name='address']
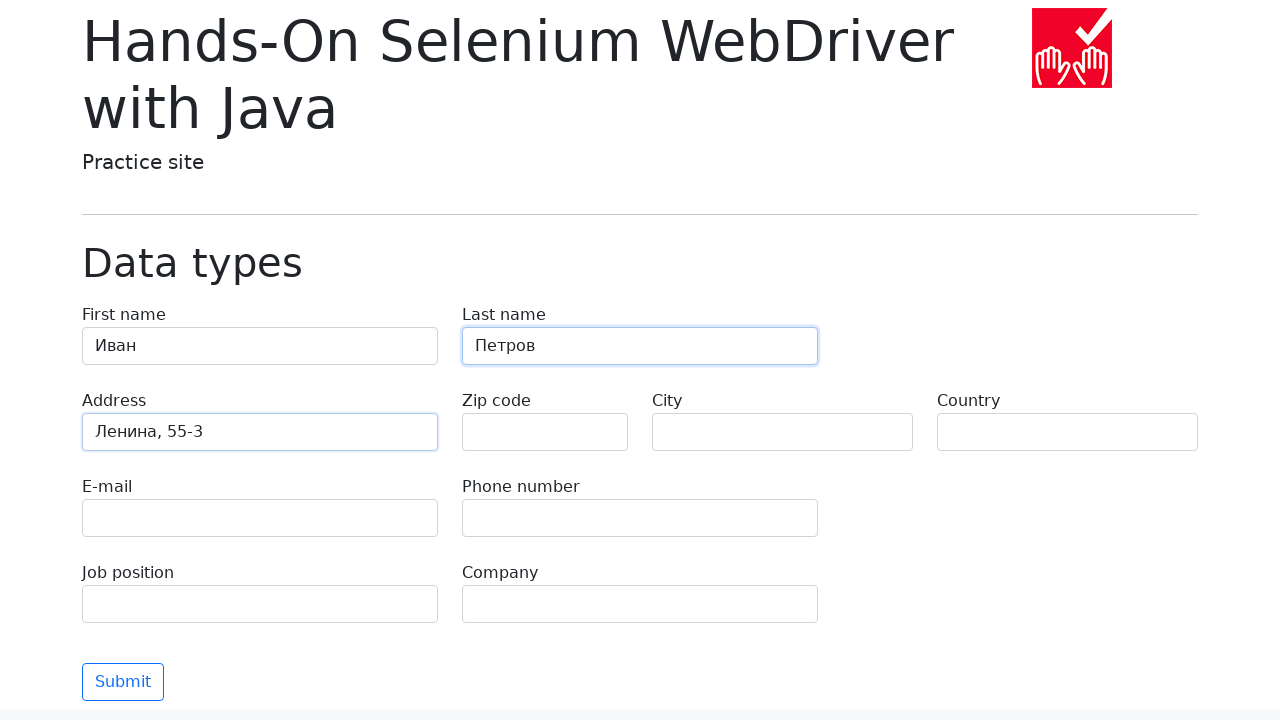

Filled city field with 'Москва' on input[name='city']
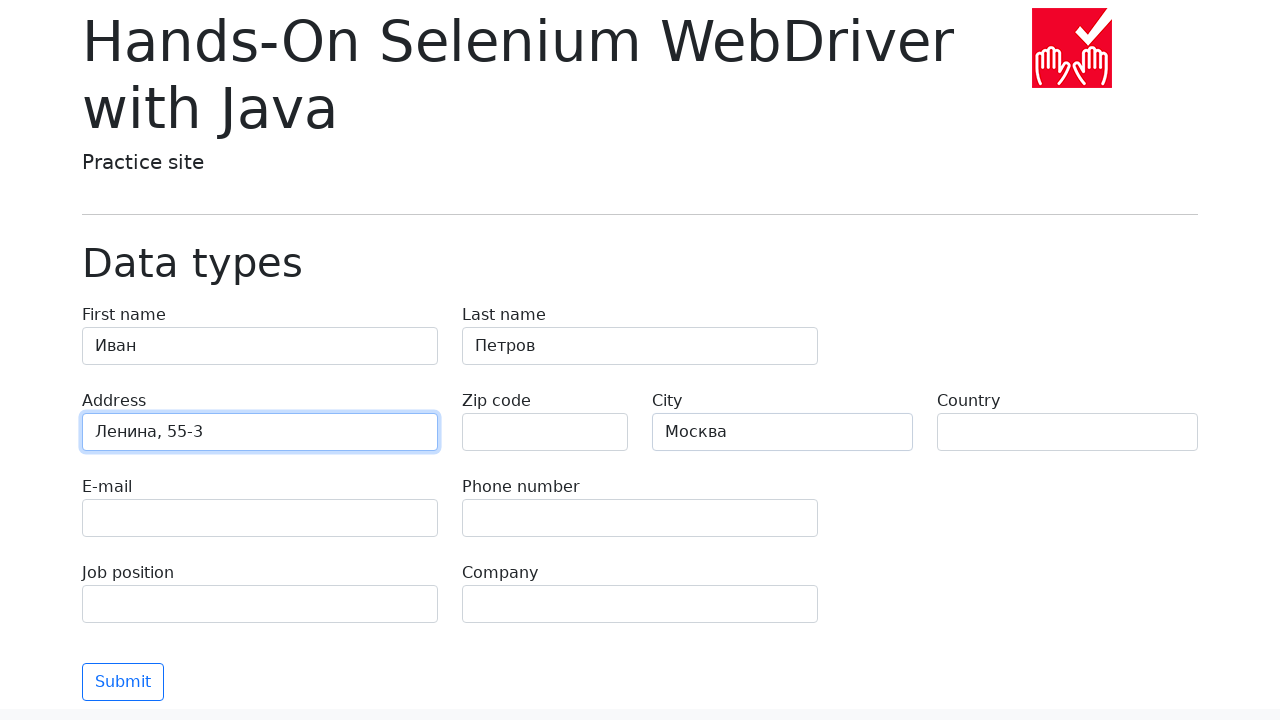

Filled country field with 'Россия' on input[name='country']
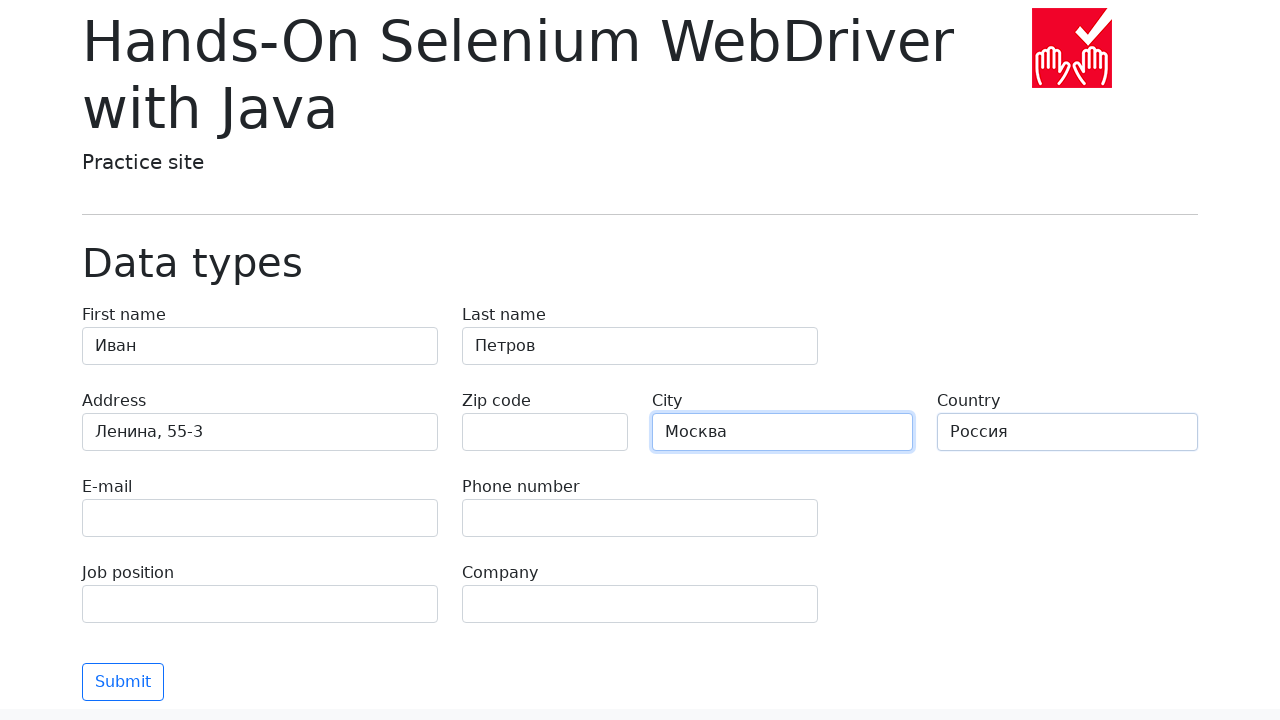

Filled email field with 'test@skypro.com' on input[name='e-mail']
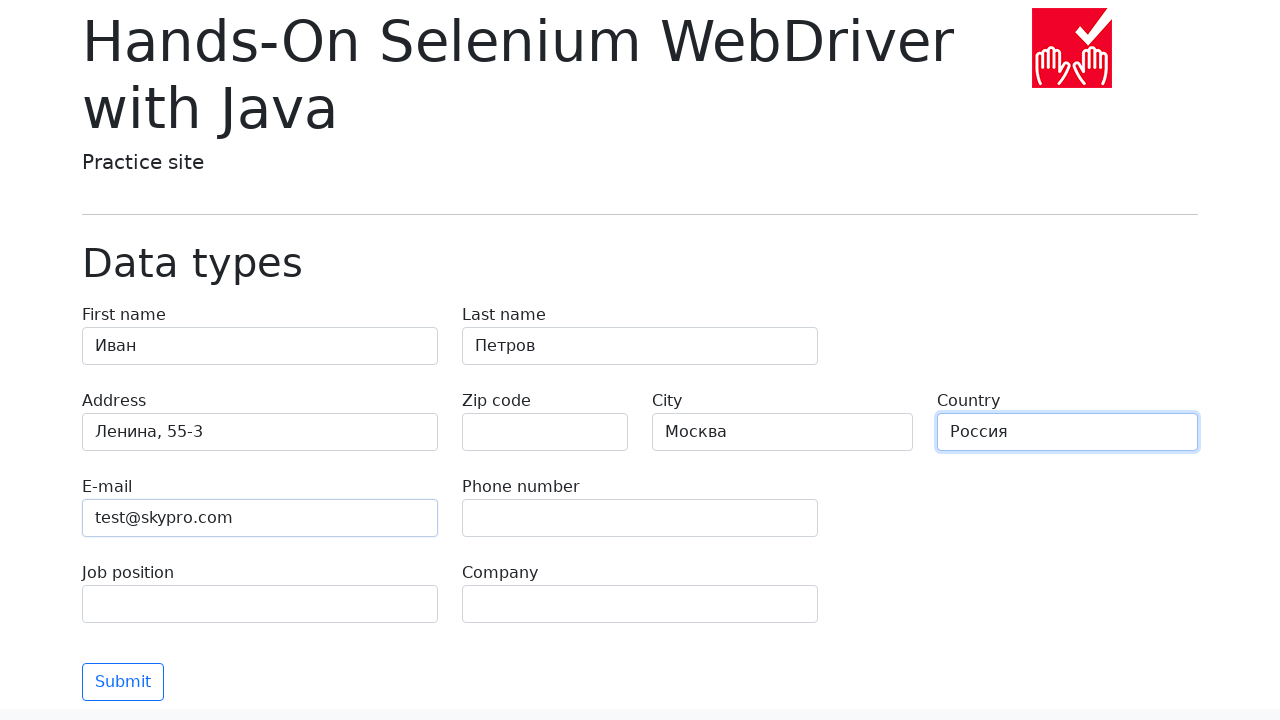

Filled phone field with '+7985899998787' on input[name='phone']
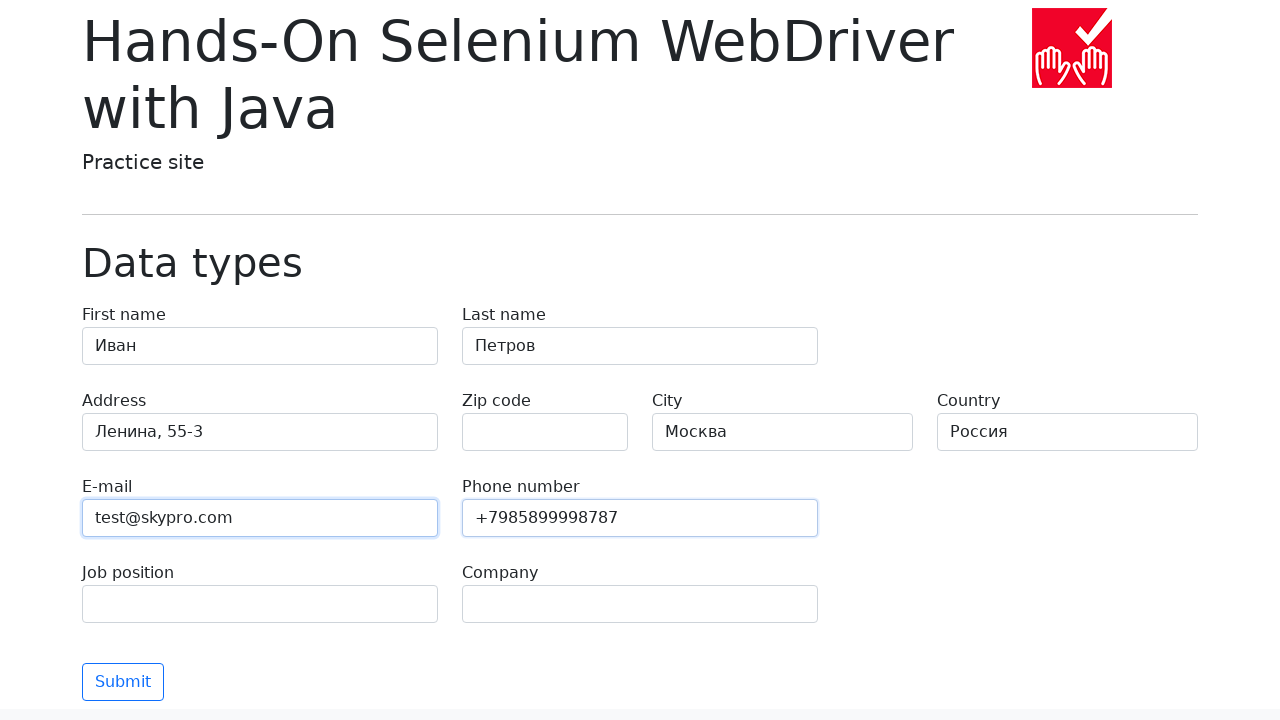

Filled job position field with 'QA' on input[name='job-position']
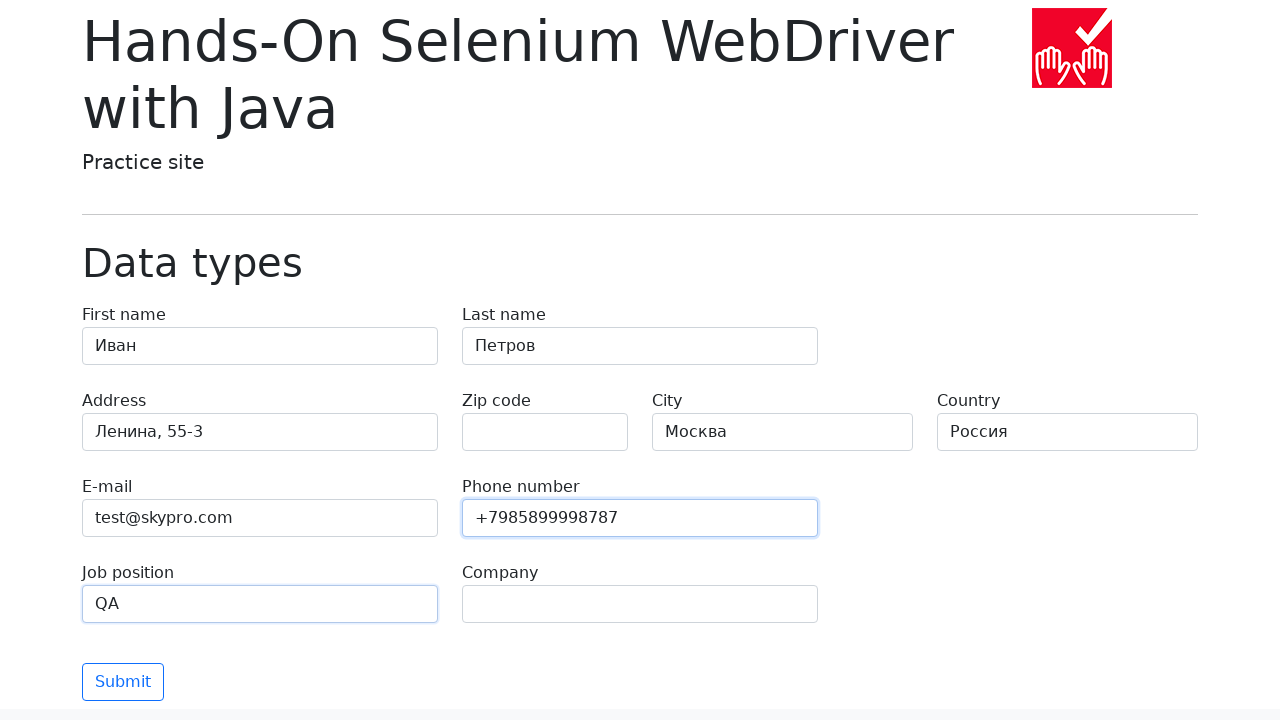

Filled company field with 'SkyPro' on input[name='company']
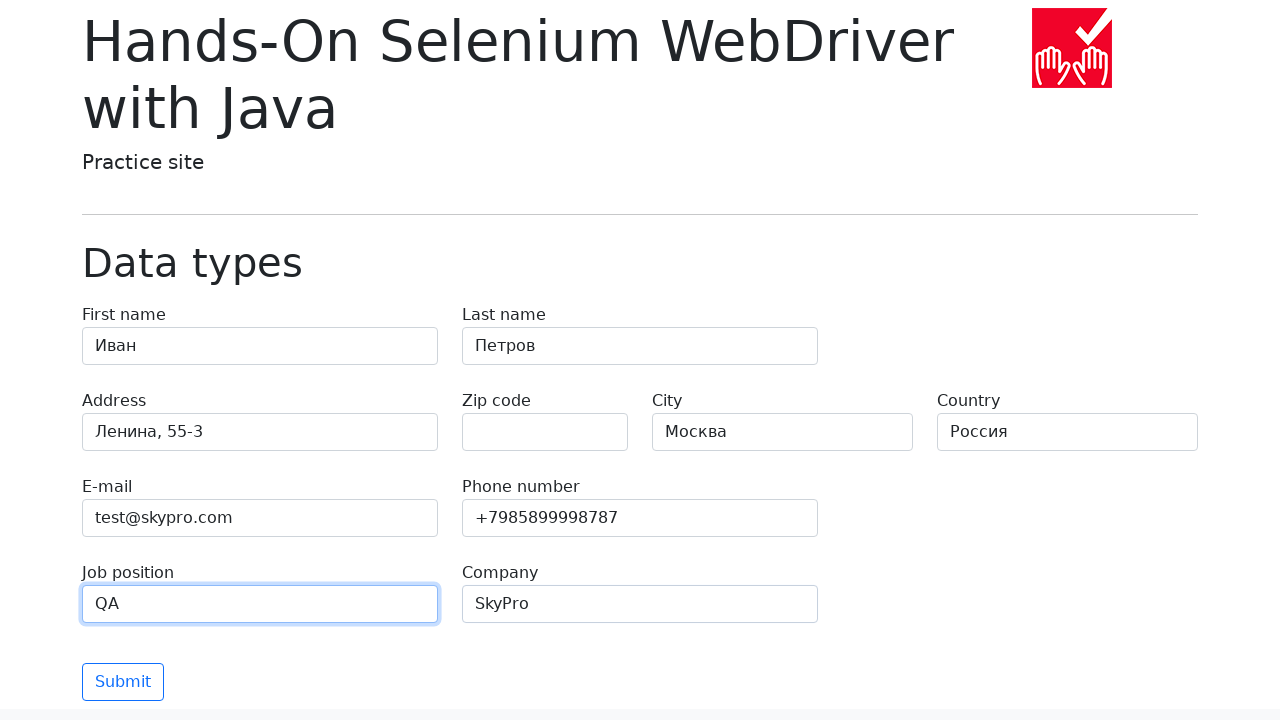

Clicked submit button to validate form at (123, 682) on button[type='submit']
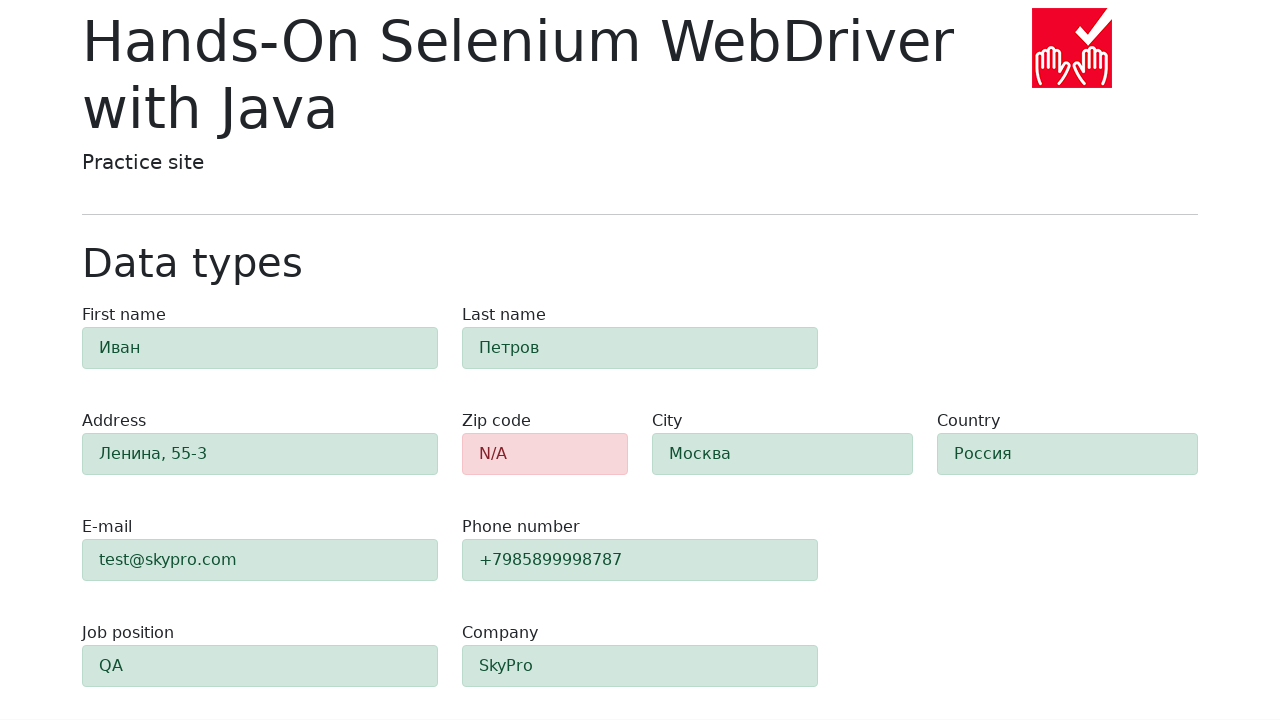

Verified zip-code field shows error state (alert-danger)
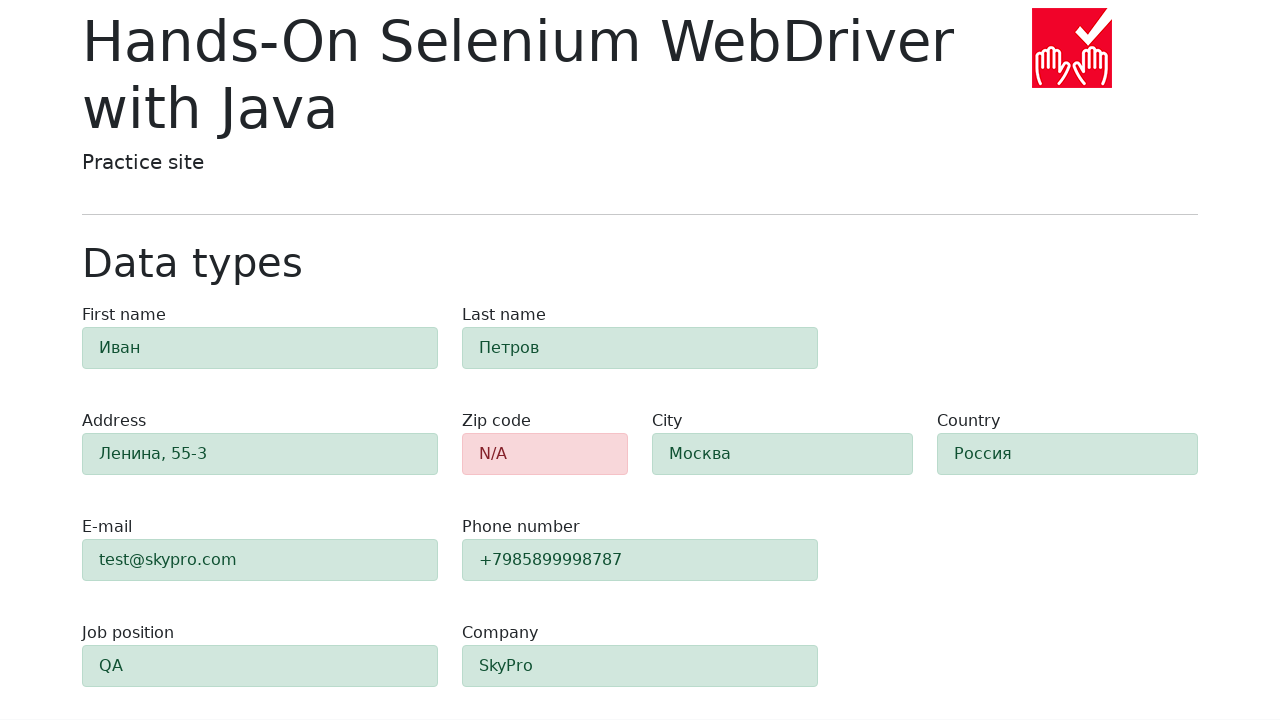

Verified #first-name field shows success state (alert-success)
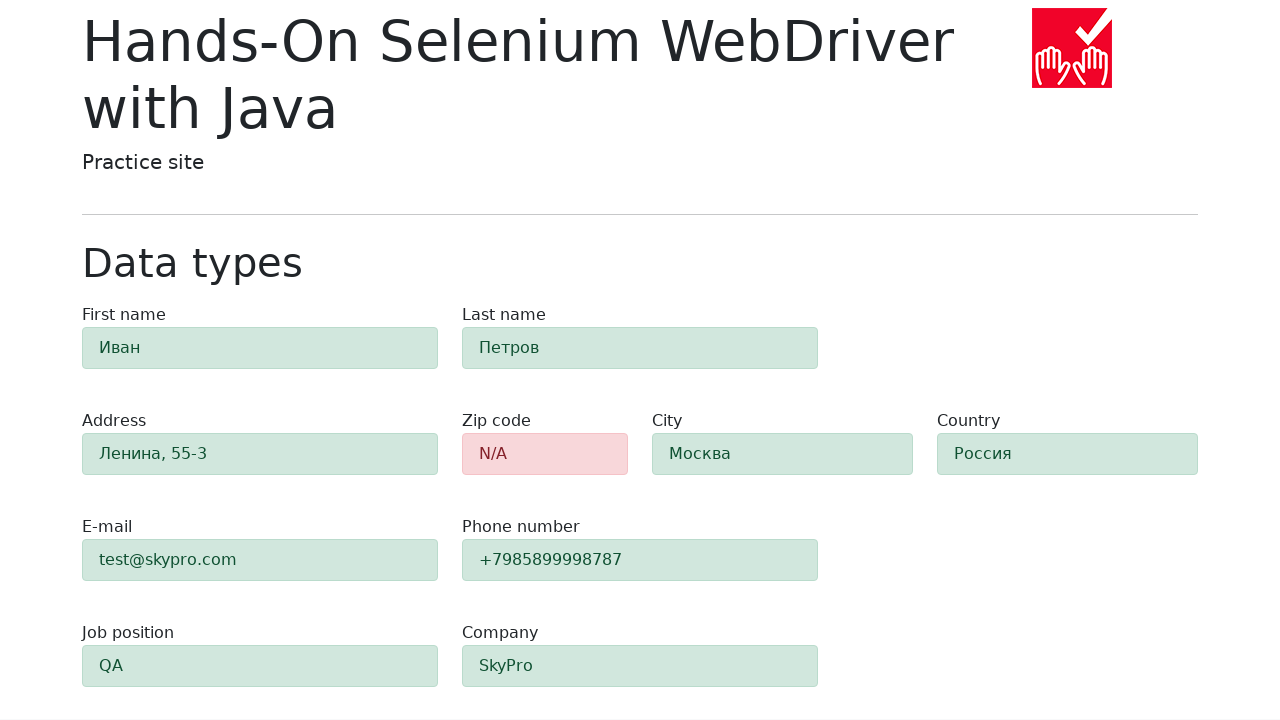

Verified #last-name field shows success state (alert-success)
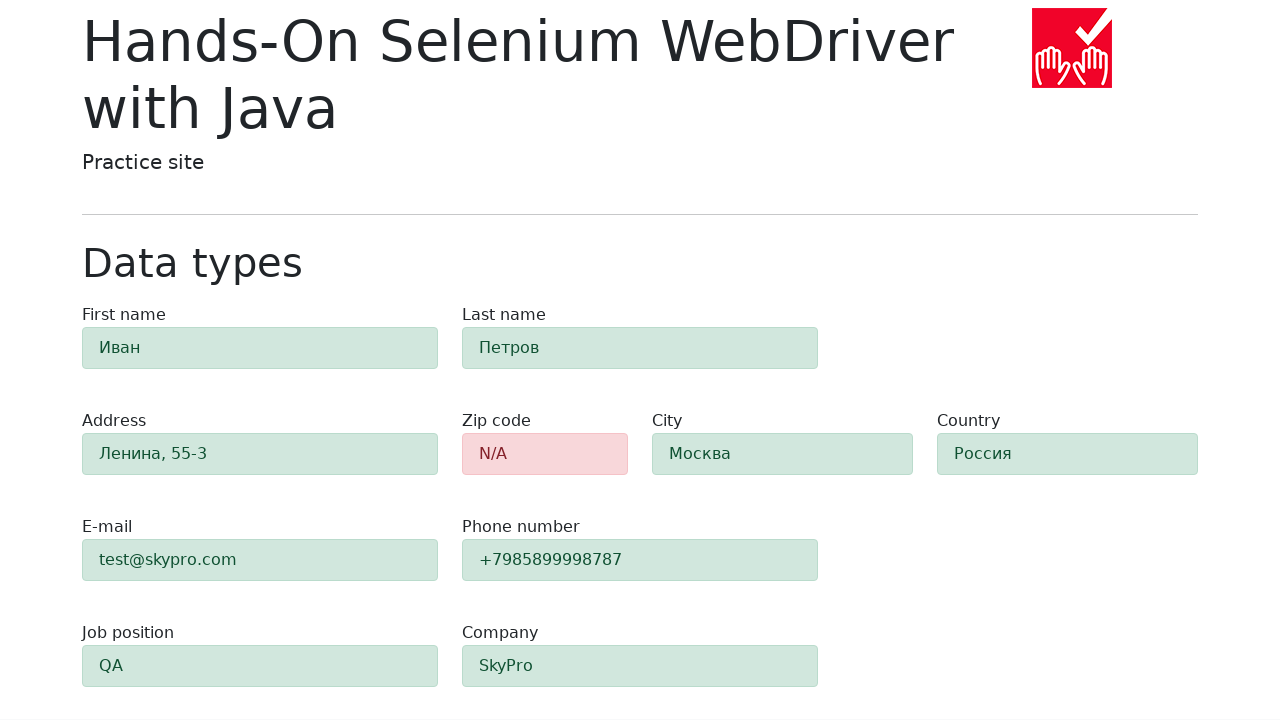

Verified #address field shows success state (alert-success)
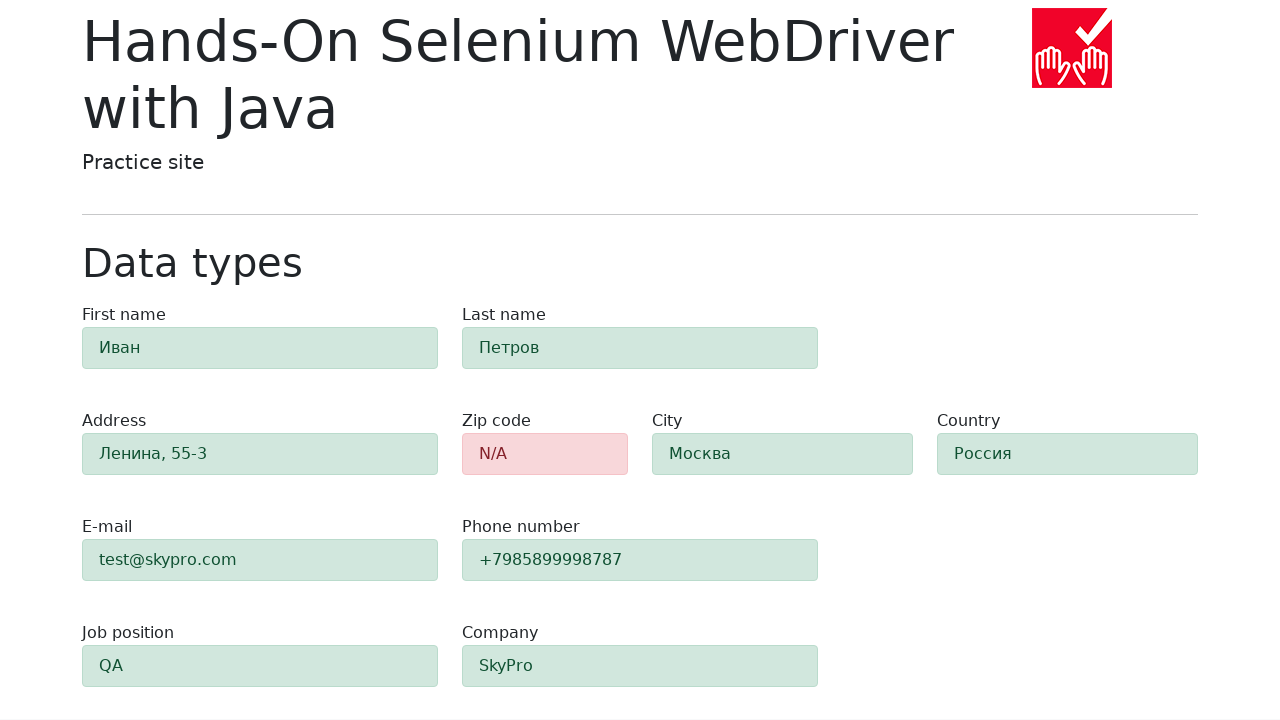

Verified #city field shows success state (alert-success)
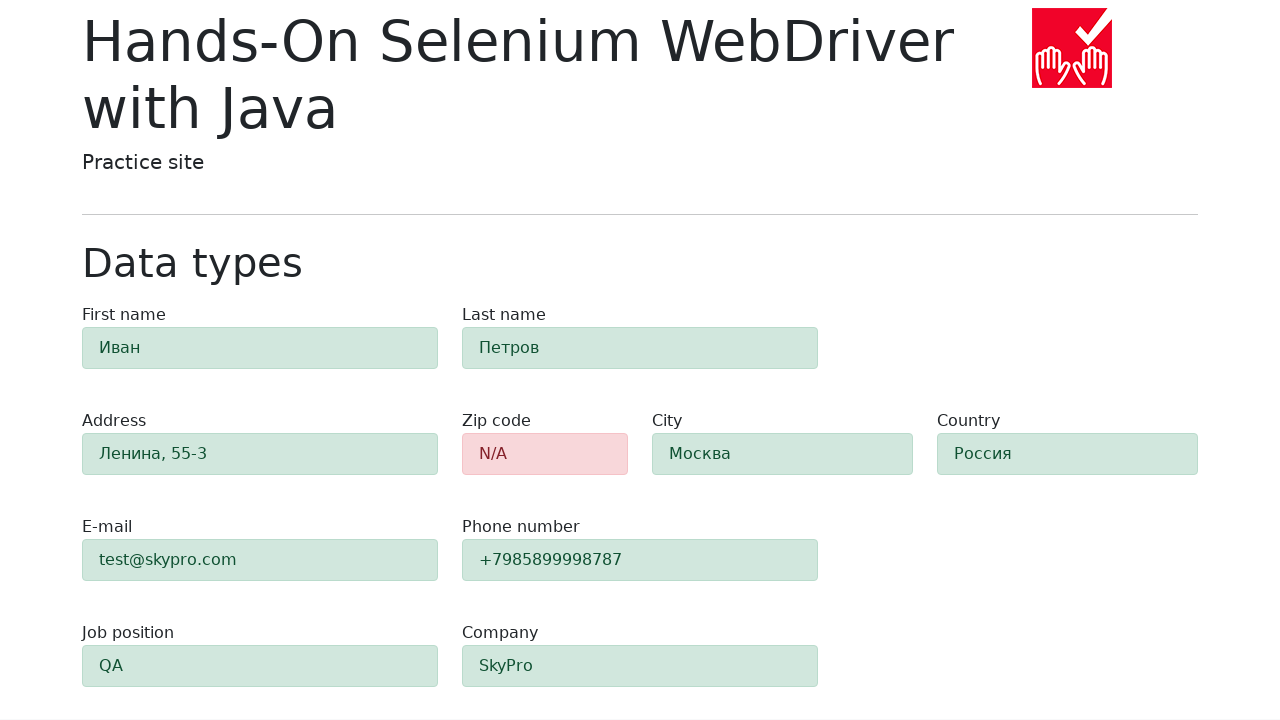

Verified #country field shows success state (alert-success)
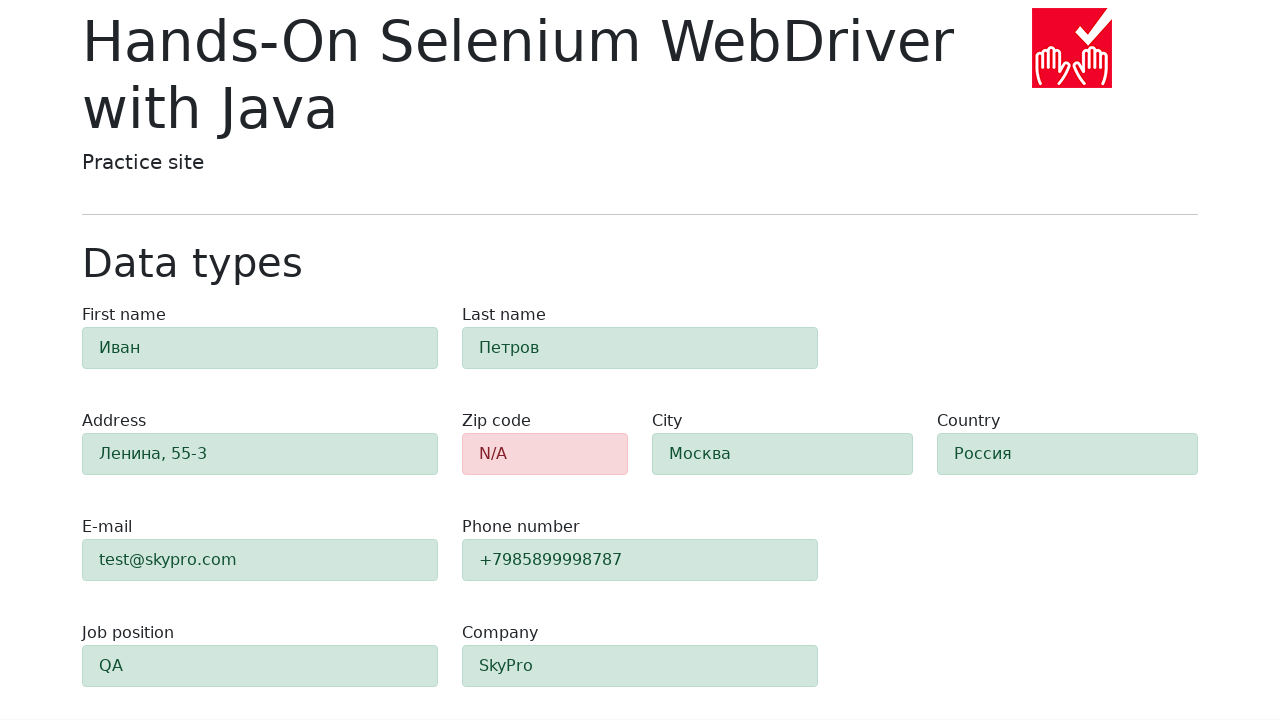

Verified #e-mail field shows success state (alert-success)
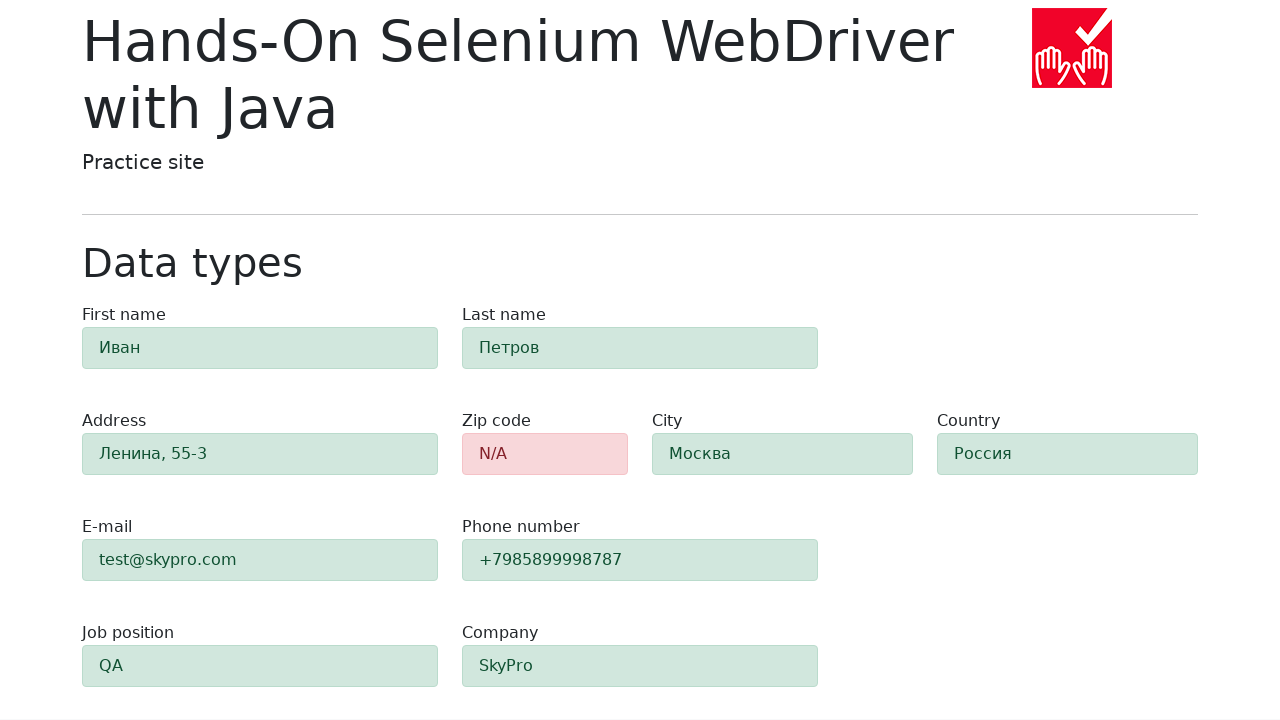

Verified #phone field shows success state (alert-success)
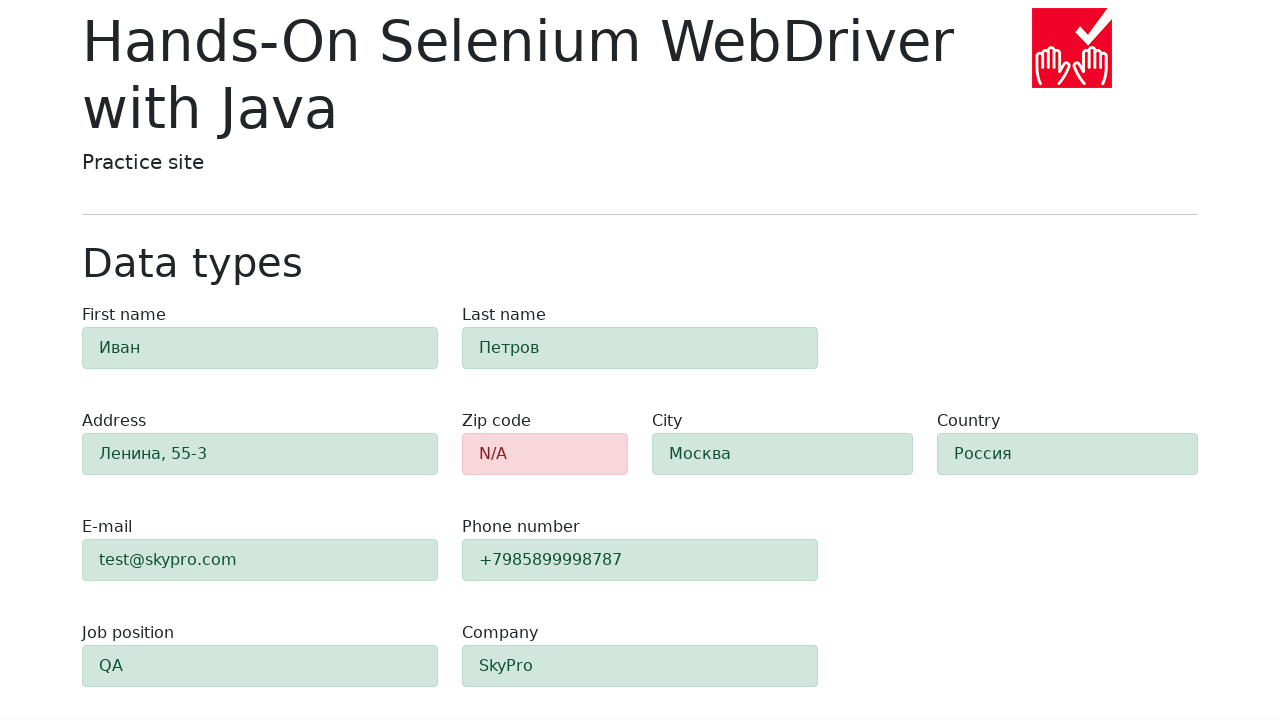

Verified #company field shows success state (alert-success)
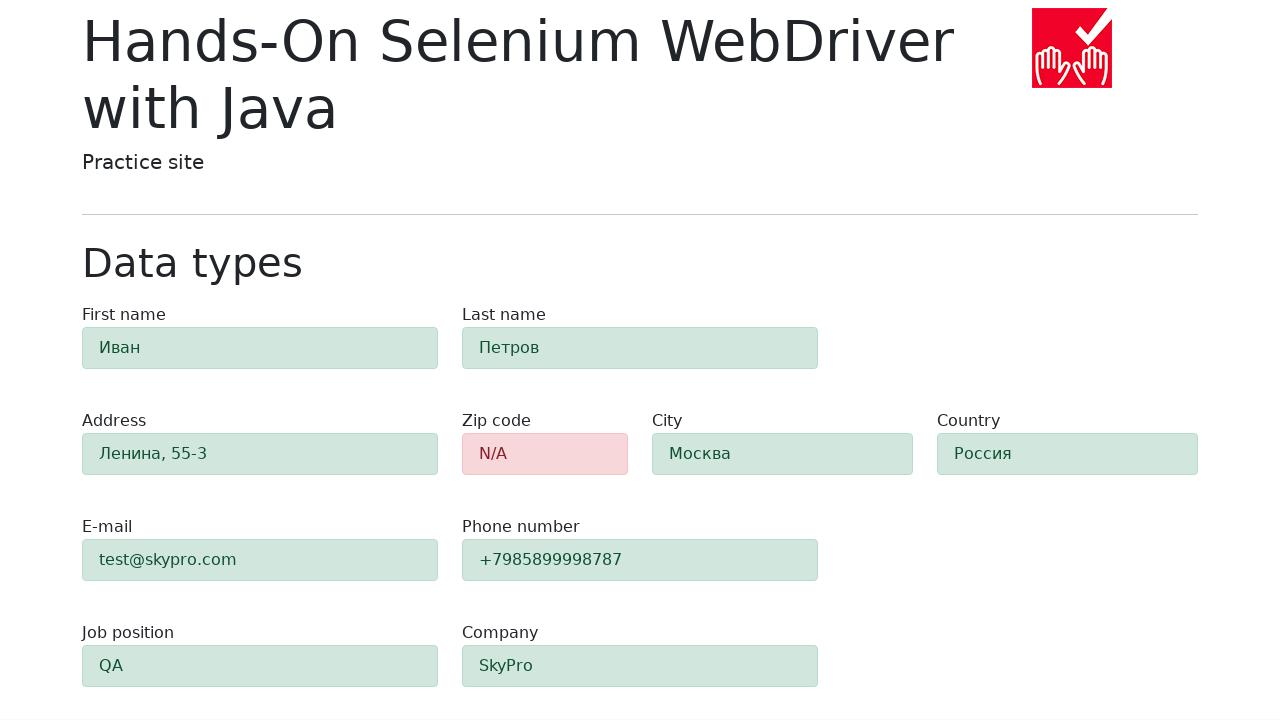

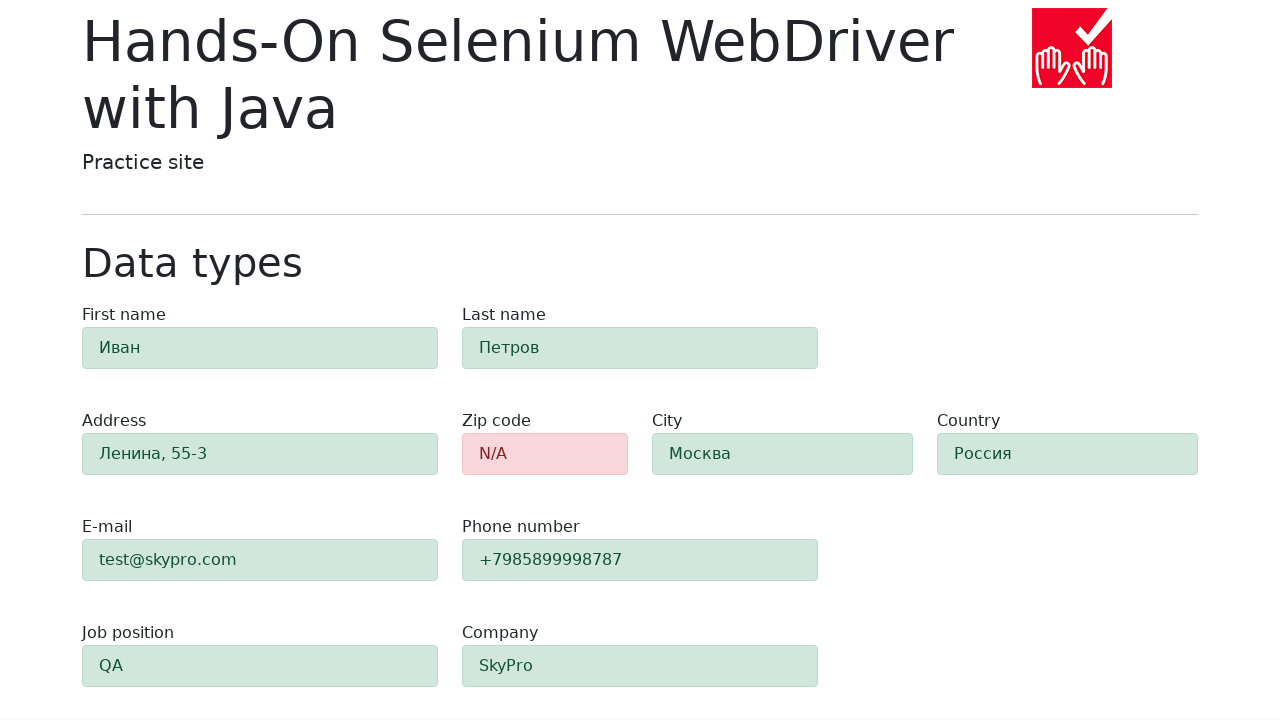